Tests the team goals statistics page by selecting a country from the dropdown menu and clicking the "All matches" filter button to display match results.

Starting URL: https://www.adamchoi.co.uk/teamgoals/detailed

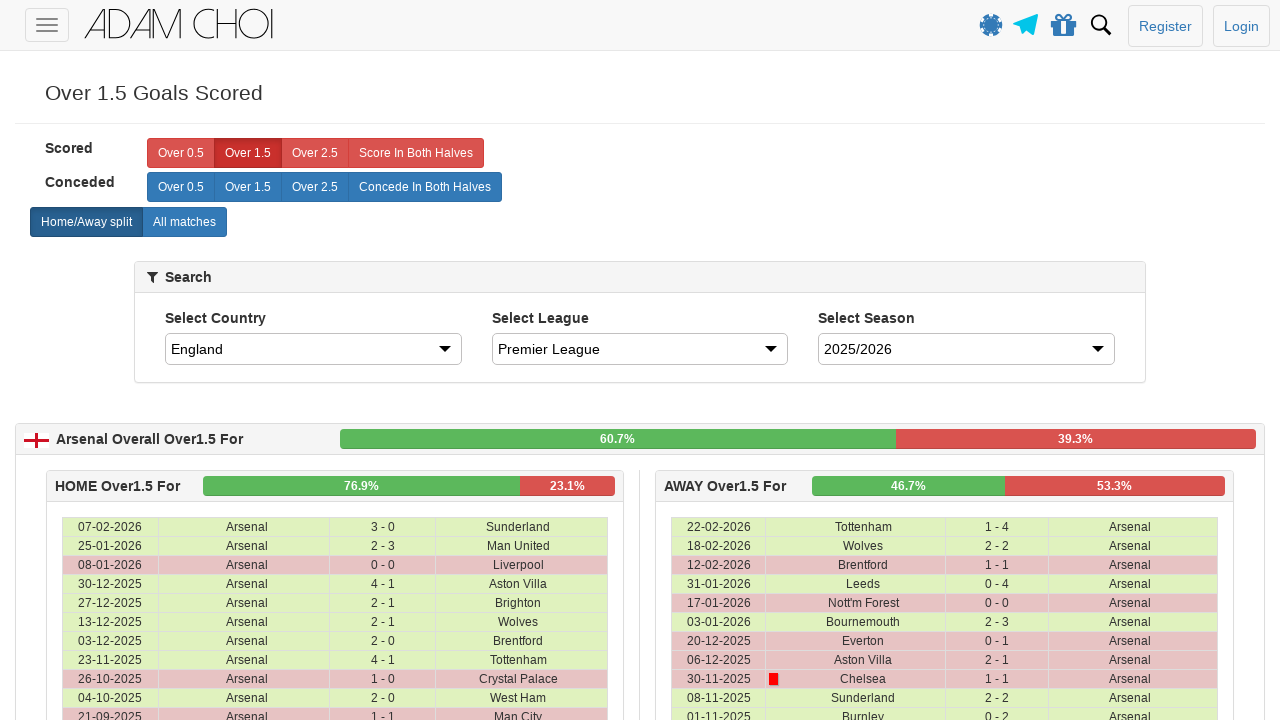

Selected 'Italy' from the country dropdown menu on #country
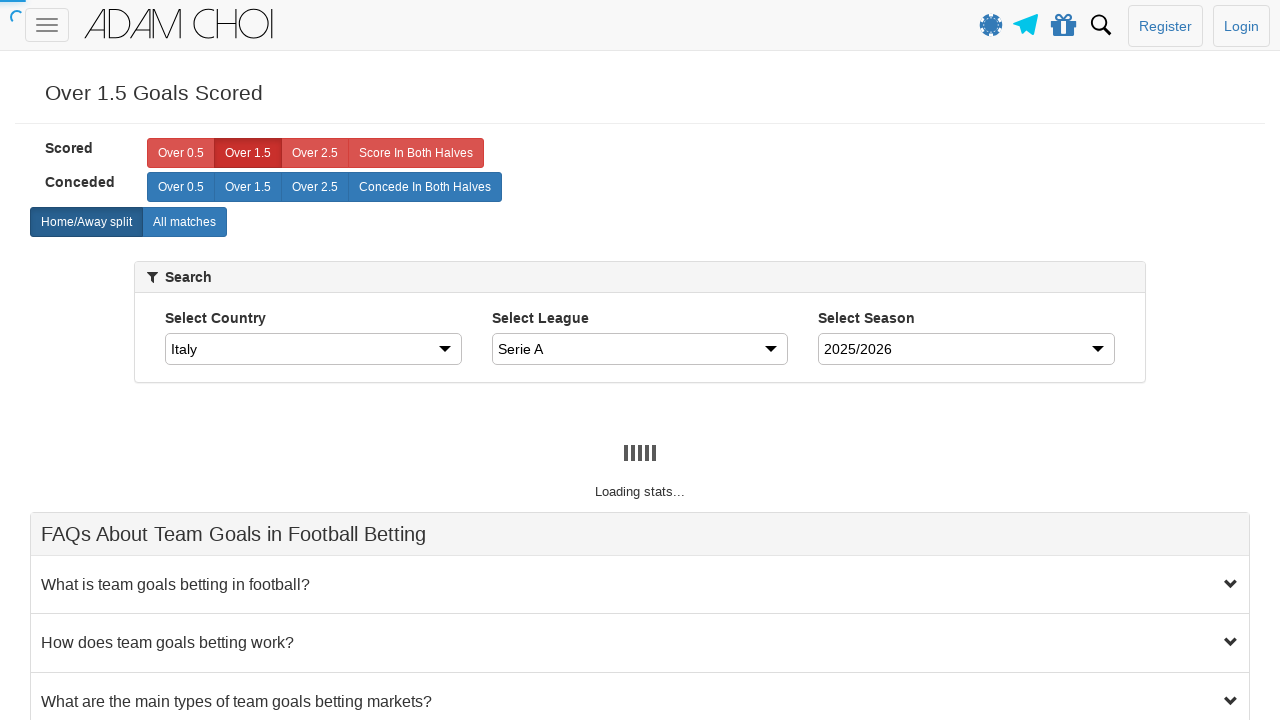

Waited 1 second for page to update after country selection
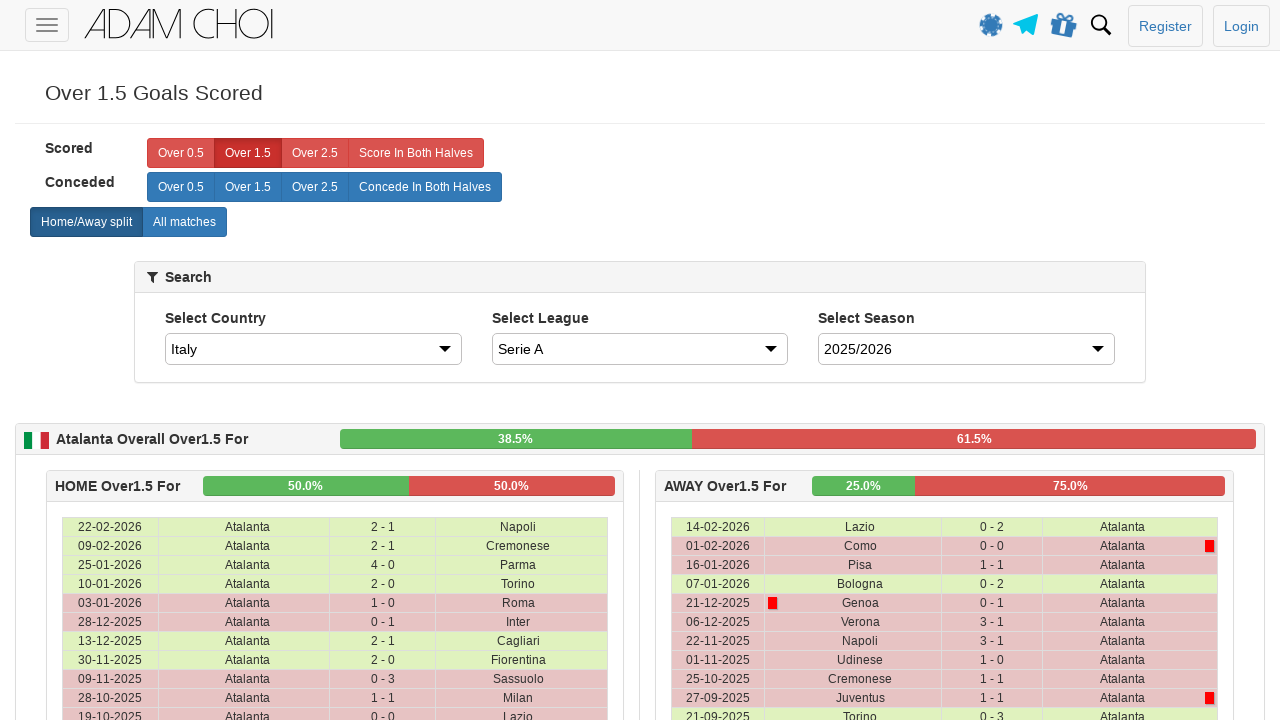

Clicked the 'All matches' filter button at (184, 222) on xpath=//label[@analytics-event="All matches"]
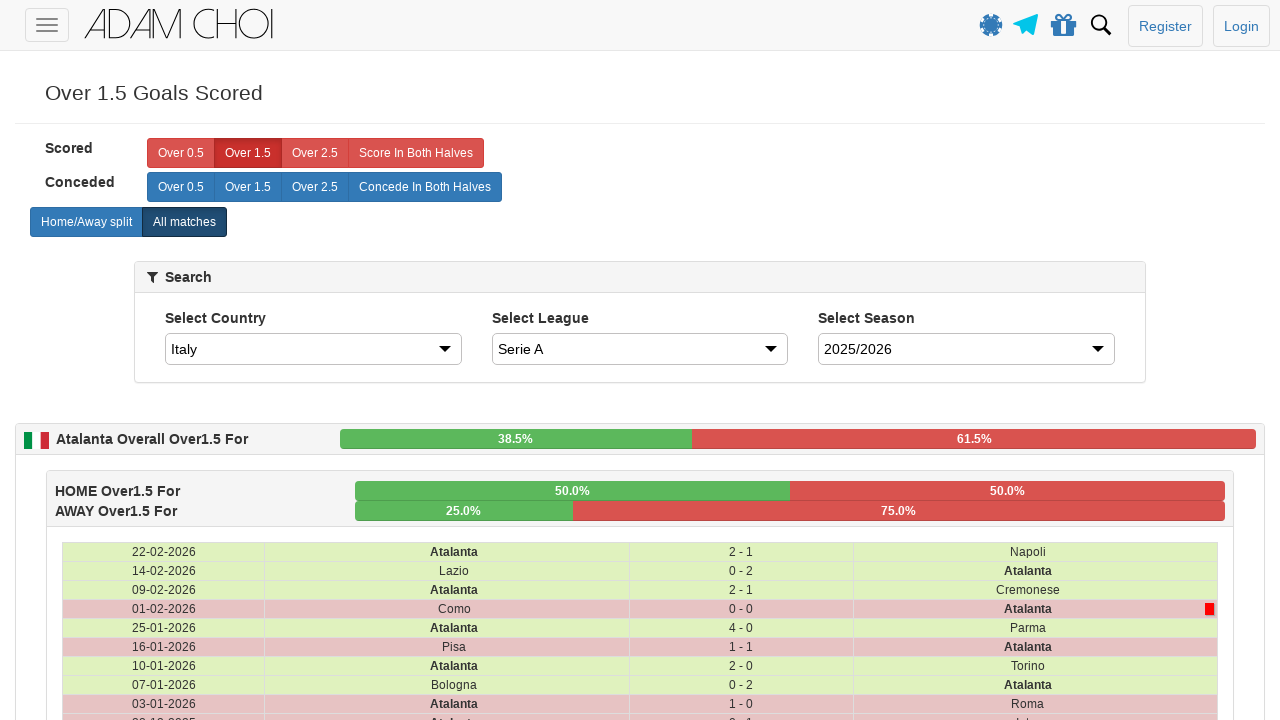

Match data table loaded with table rows present
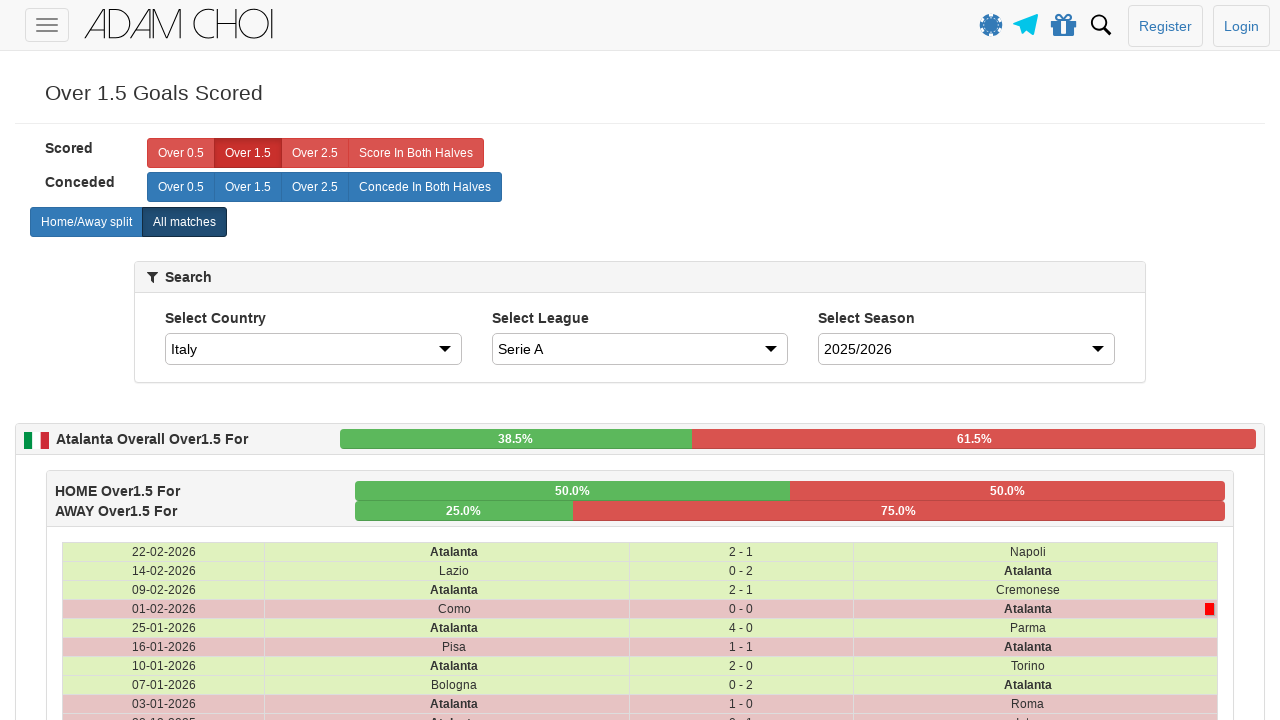

Verified match results are displayed in table cells
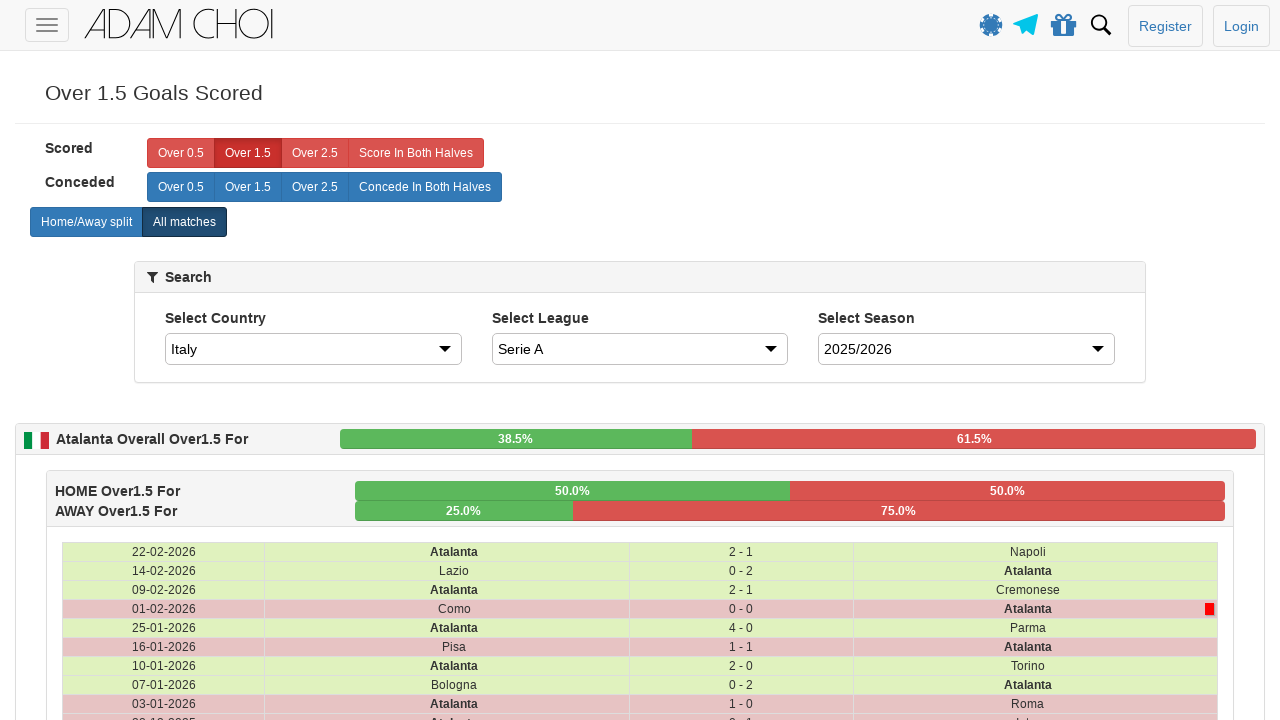

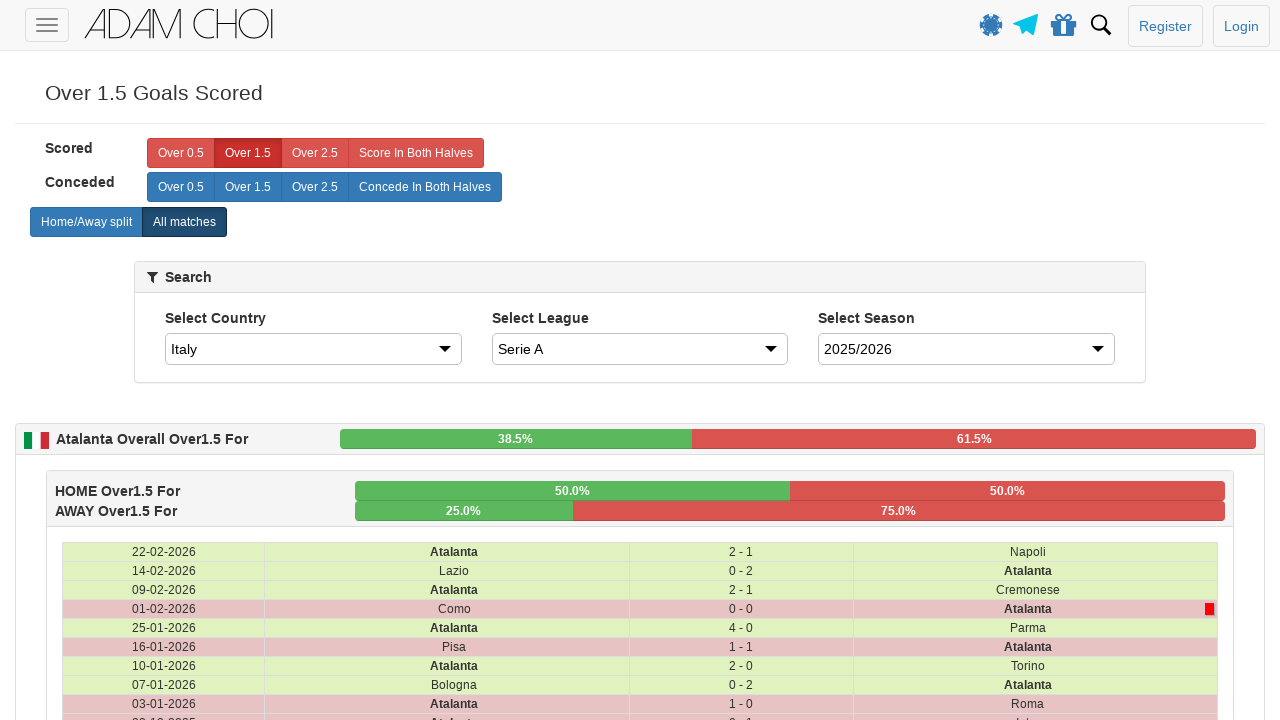